Tests that clicking All filter shows all todo items regardless of completion status.

Starting URL: https://demo.playwright.dev/todomvc

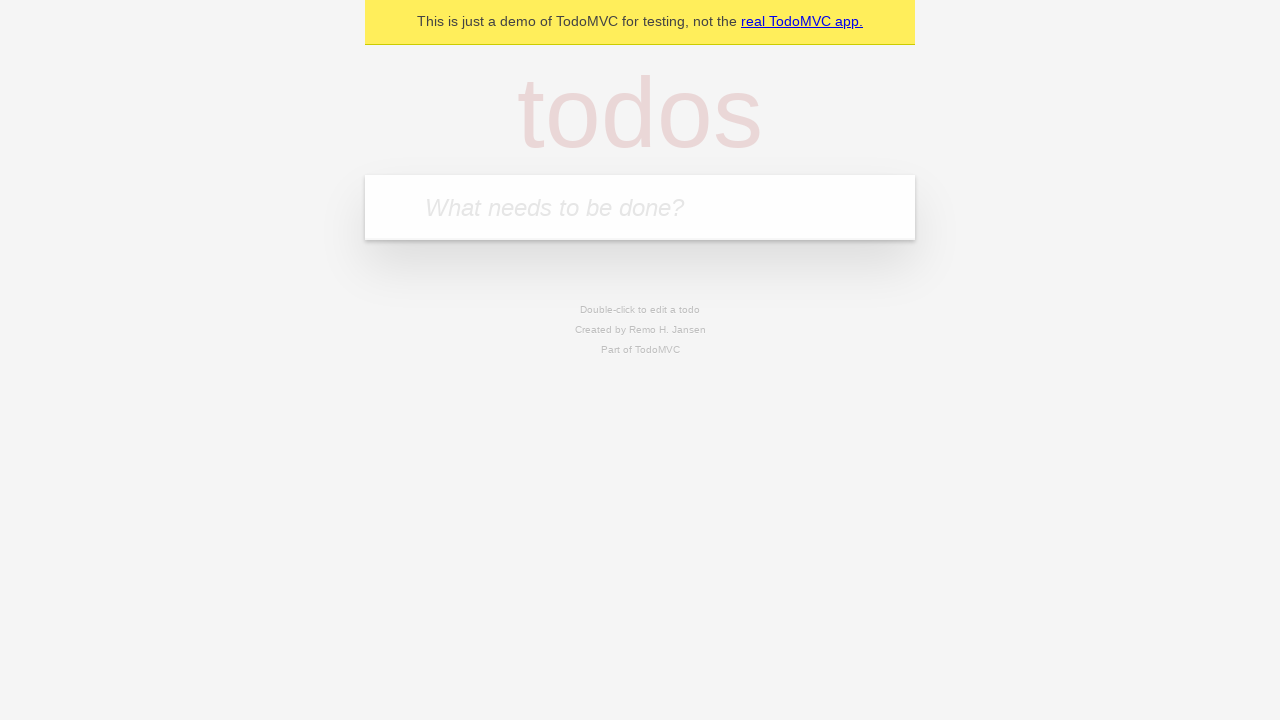

Filled todo input with 'buy some cheese' on internal:attr=[placeholder="What needs to be done?"i]
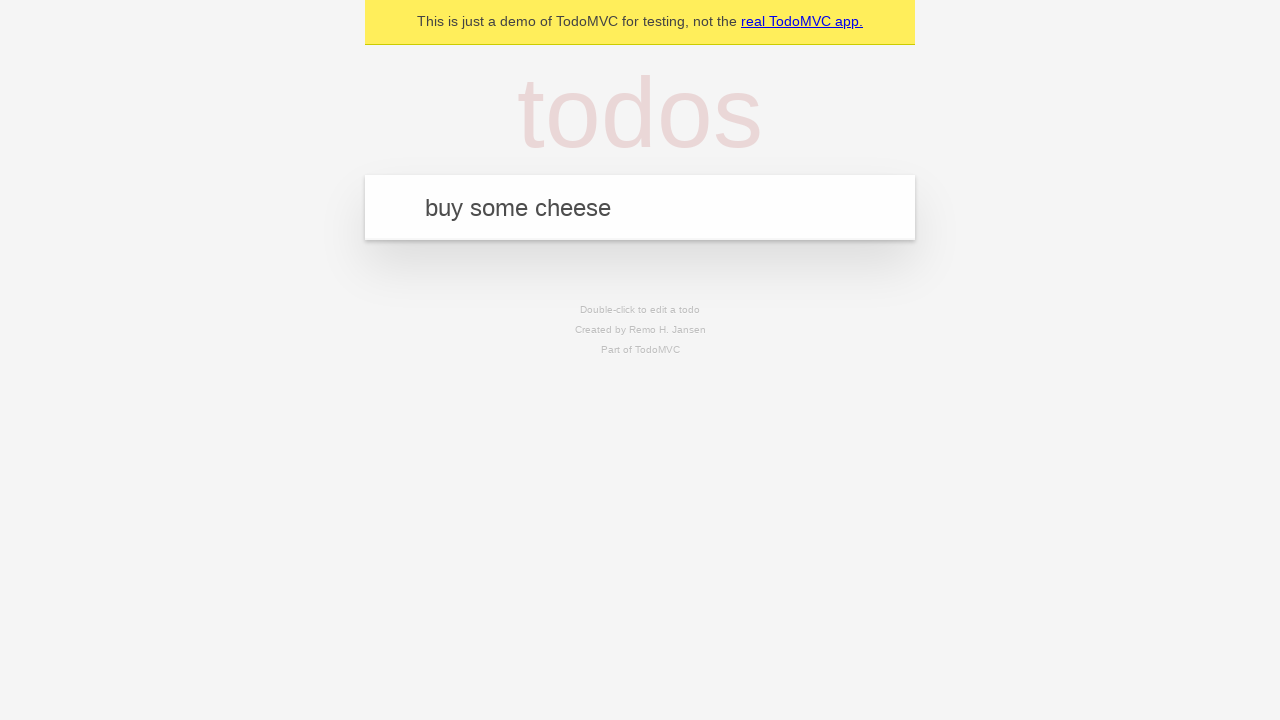

Pressed Enter to create first todo item on internal:attr=[placeholder="What needs to be done?"i]
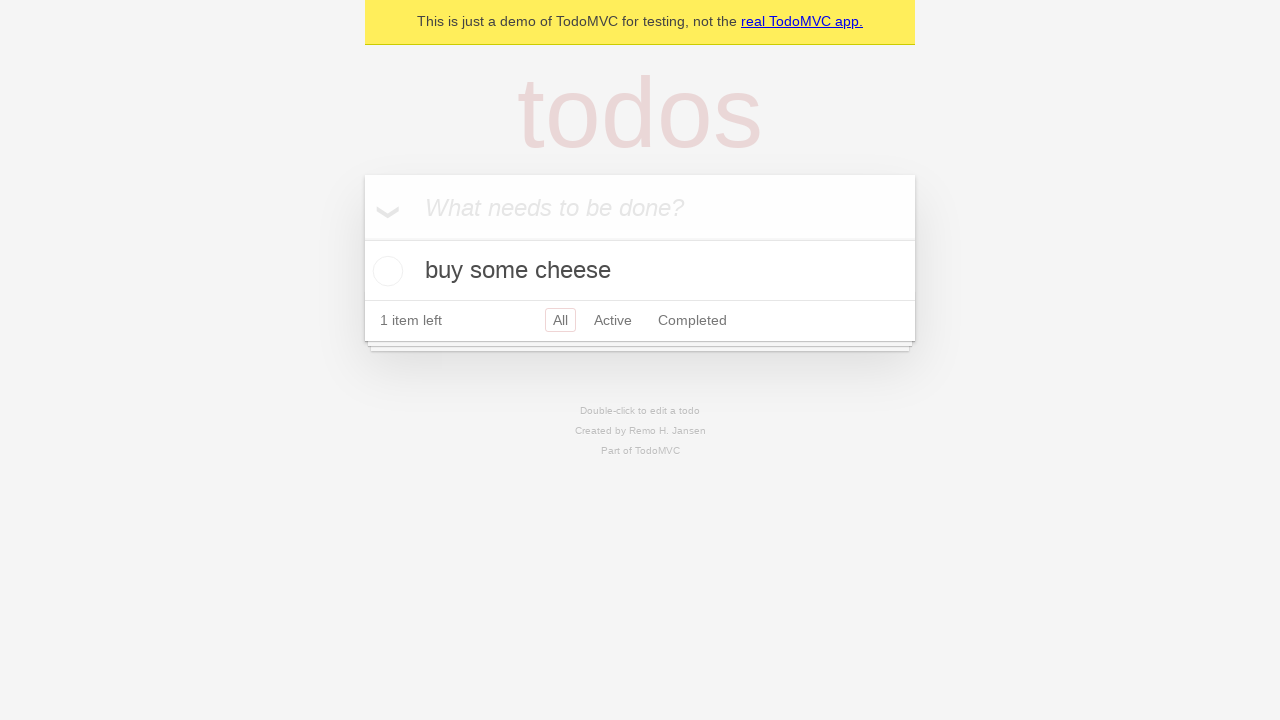

Filled todo input with 'feed the cat' on internal:attr=[placeholder="What needs to be done?"i]
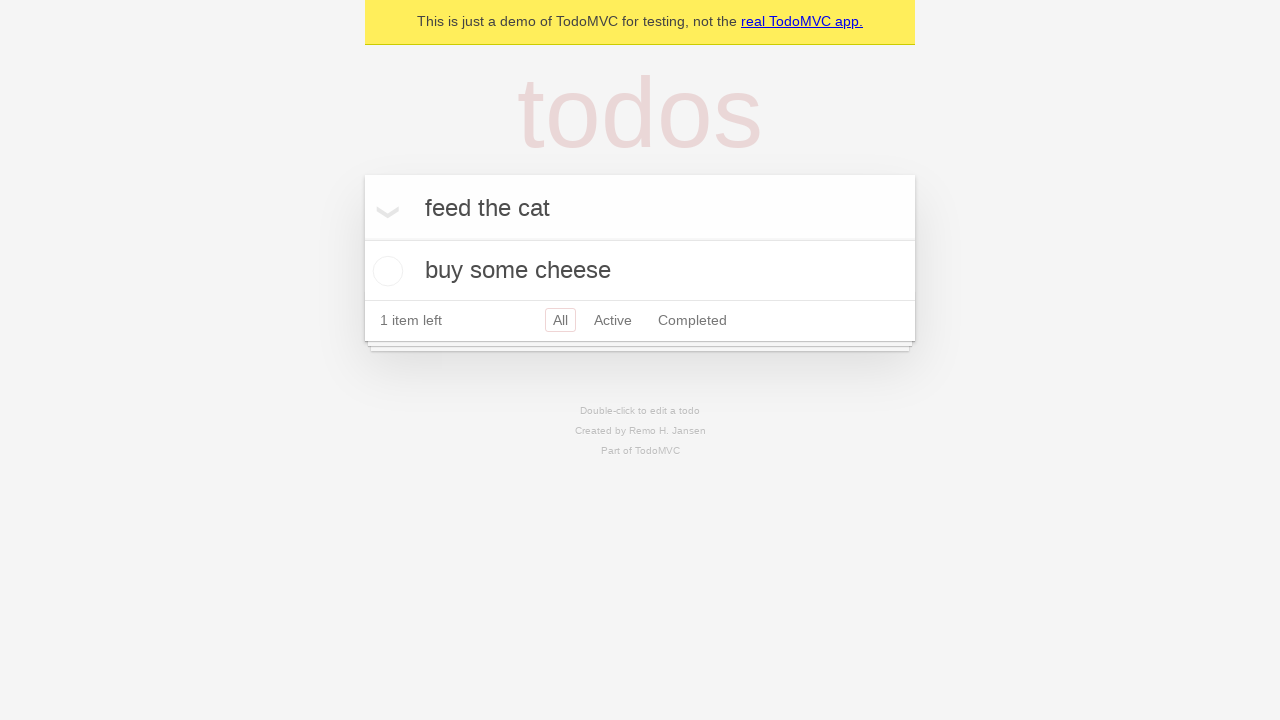

Pressed Enter to create second todo item on internal:attr=[placeholder="What needs to be done?"i]
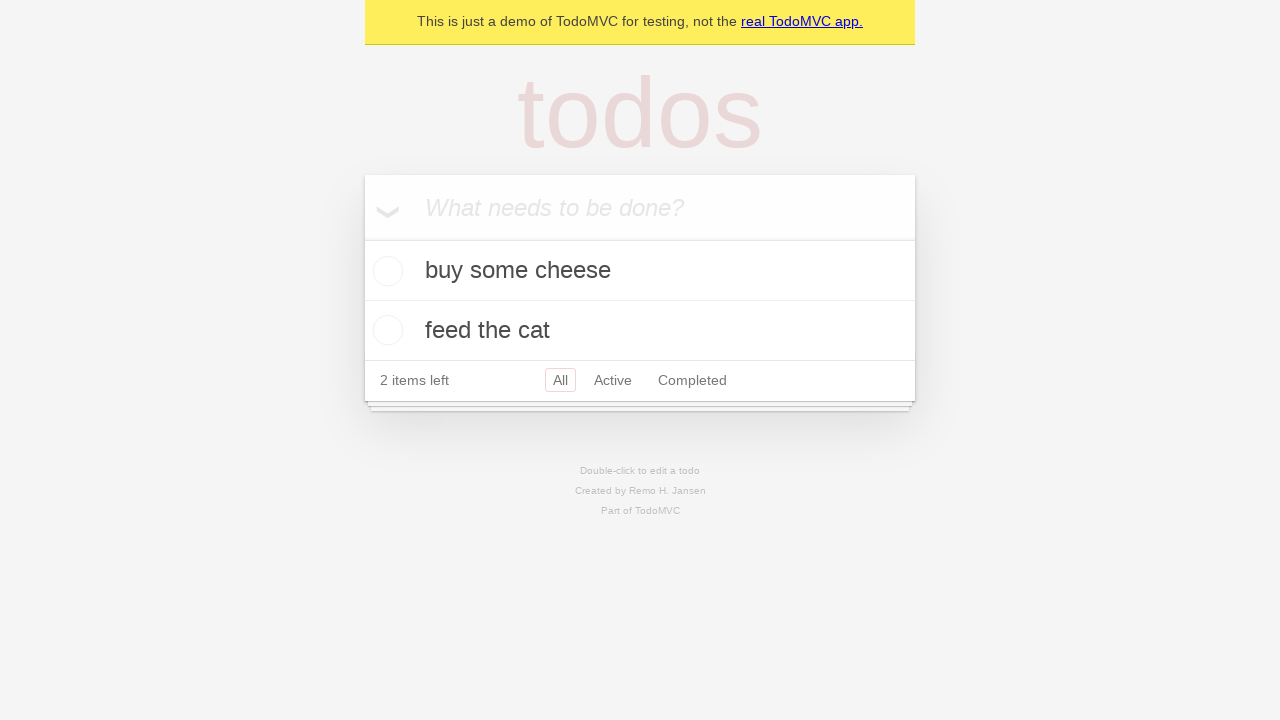

Filled todo input with 'book a doctors appointment' on internal:attr=[placeholder="What needs to be done?"i]
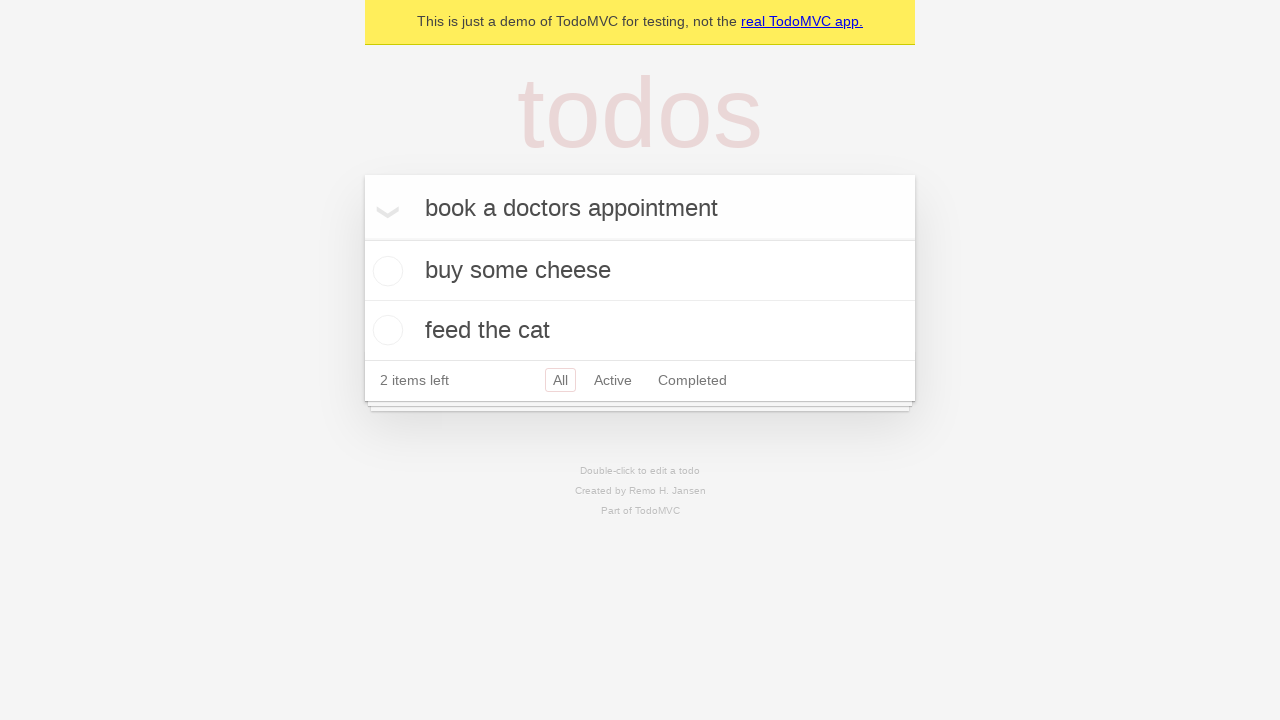

Pressed Enter to create third todo item on internal:attr=[placeholder="What needs to be done?"i]
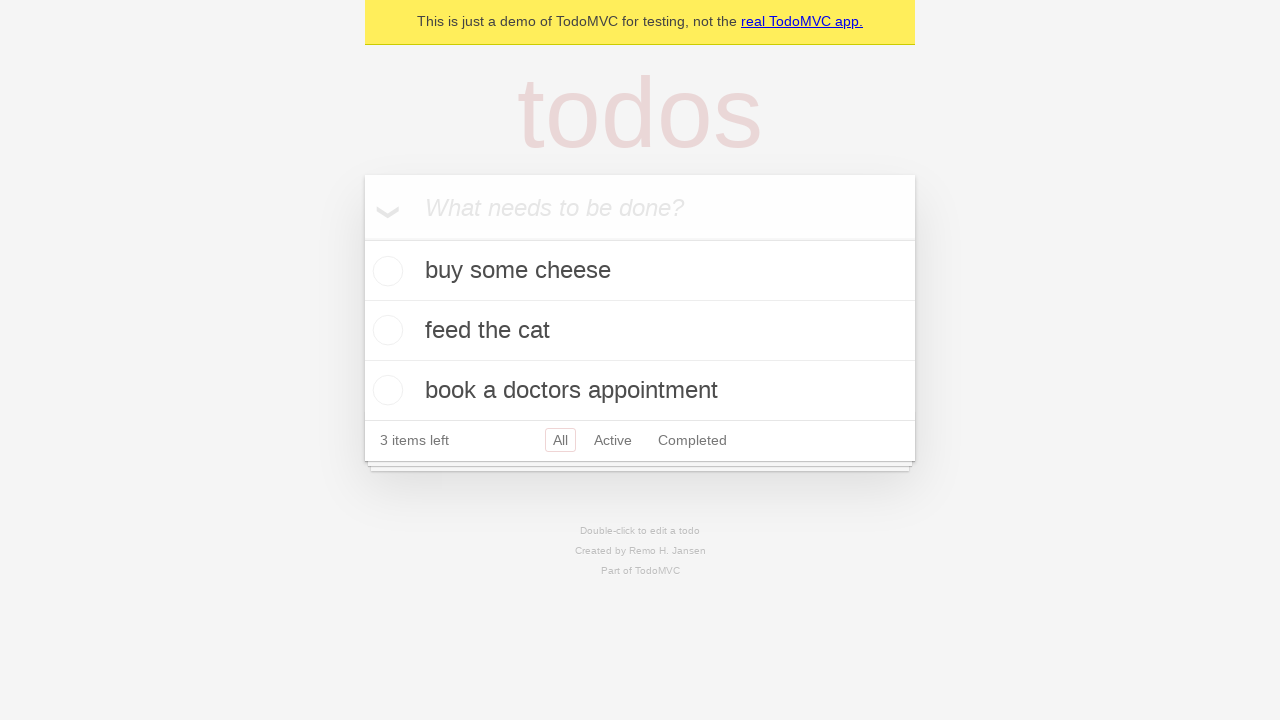

Checked the second todo item as completed at (385, 330) on internal:testid=[data-testid="todo-item"s] >> nth=1 >> internal:role=checkbox
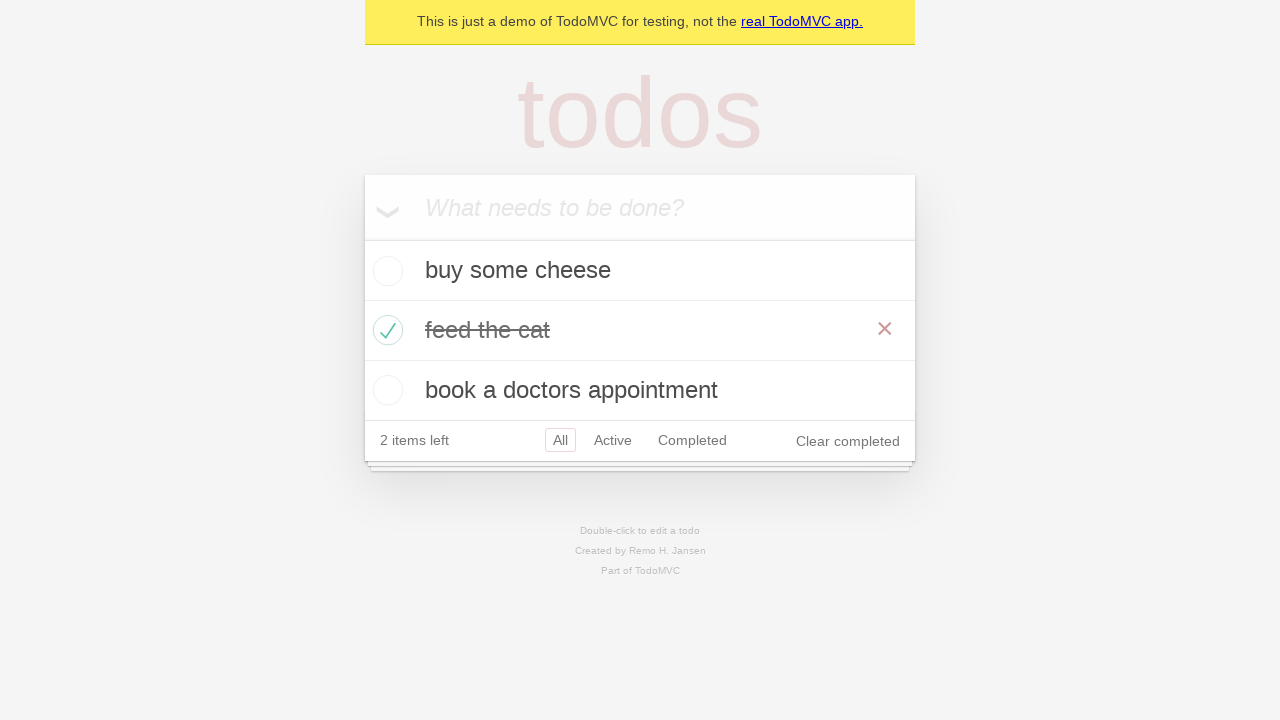

Clicked Active filter to show only active items at (613, 440) on internal:role=link[name="Active"i]
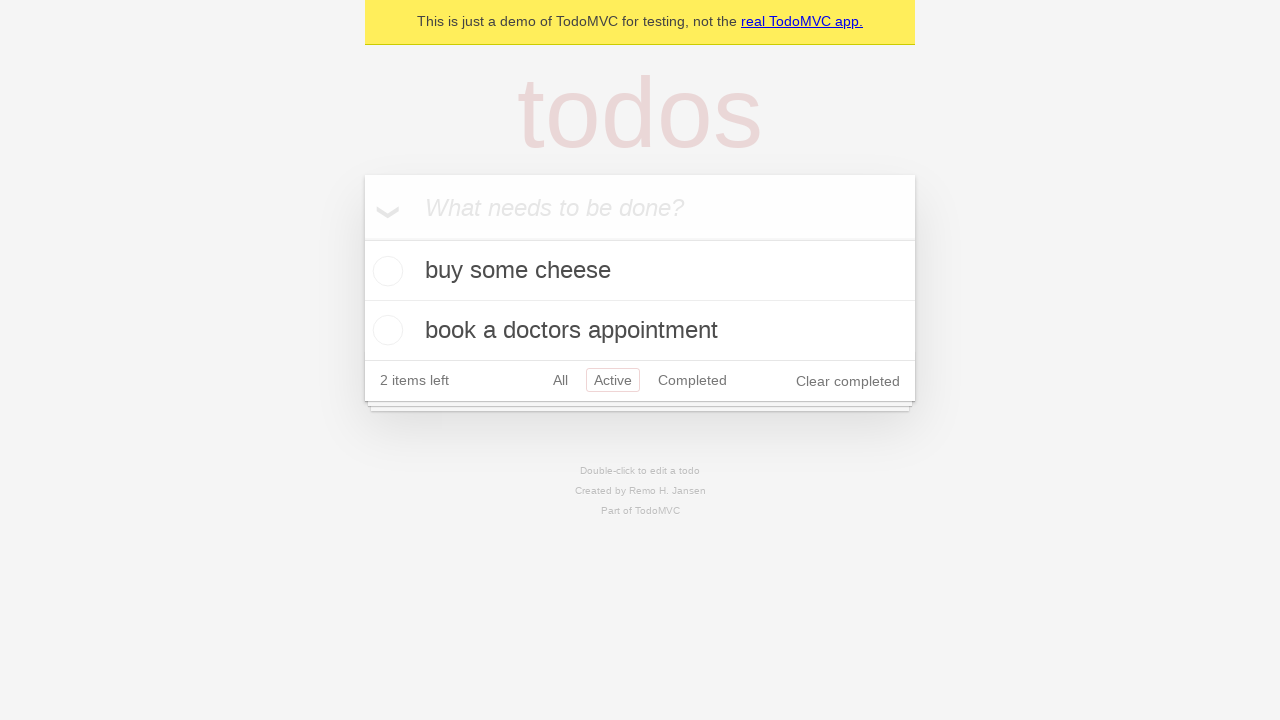

Clicked Completed filter to show only completed items at (692, 380) on internal:role=link[name="Completed"i]
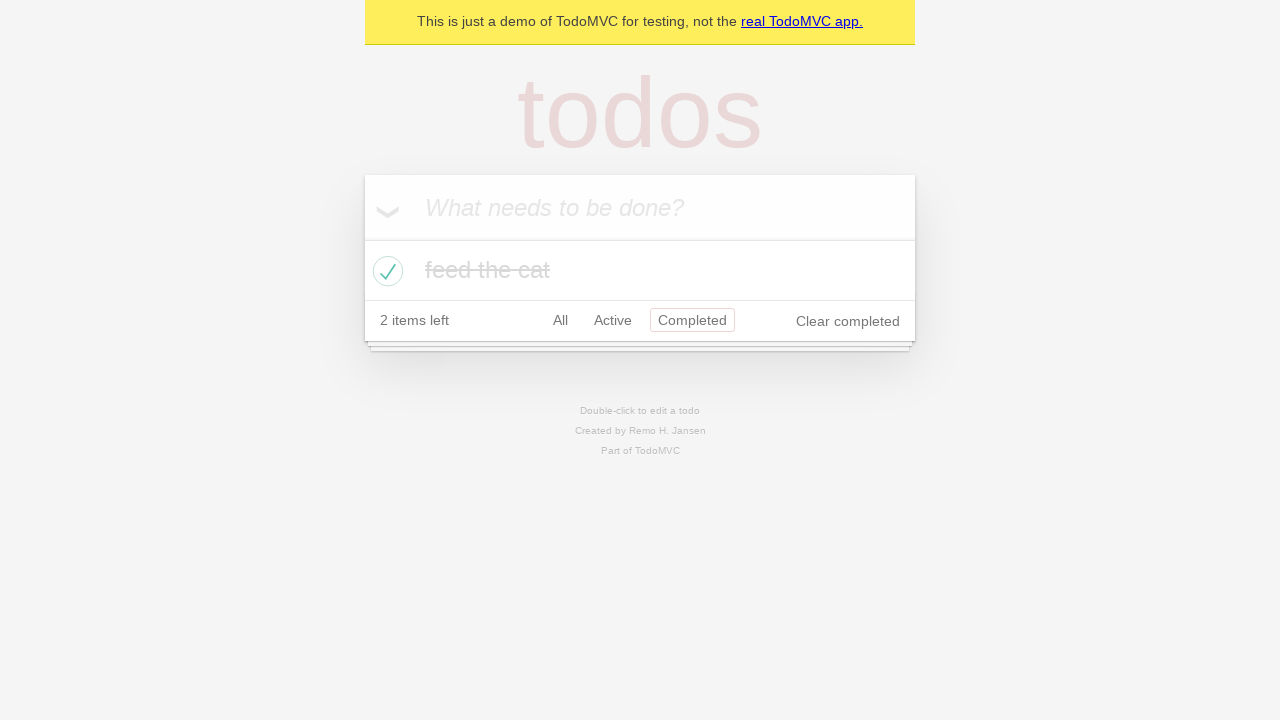

Clicked All filter to display all todo items at (560, 320) on internal:role=link[name="All"i]
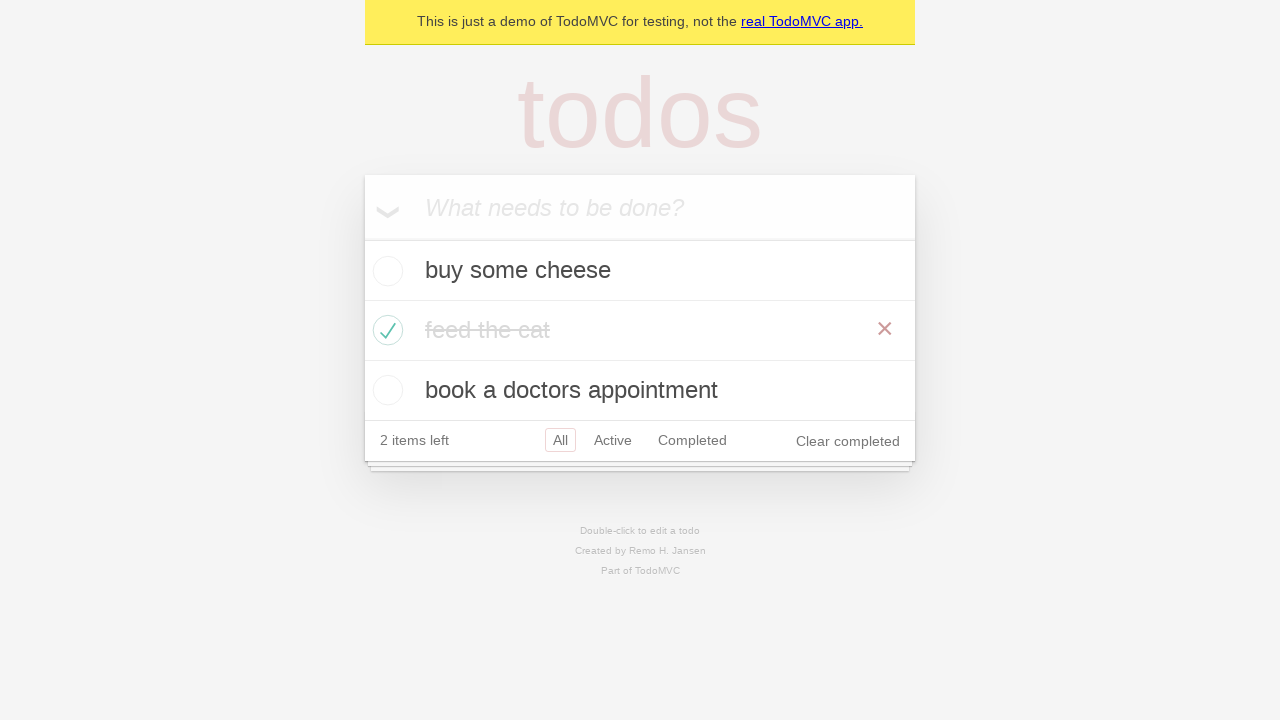

All todo items are now displayed
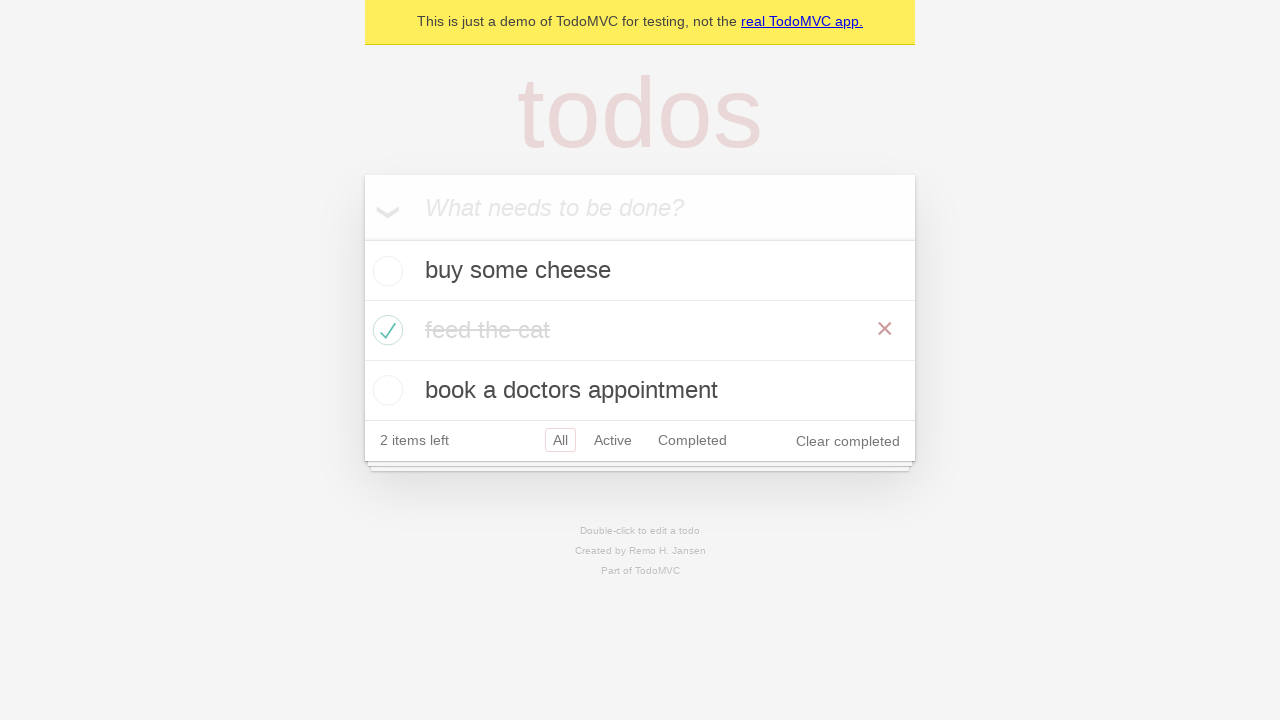

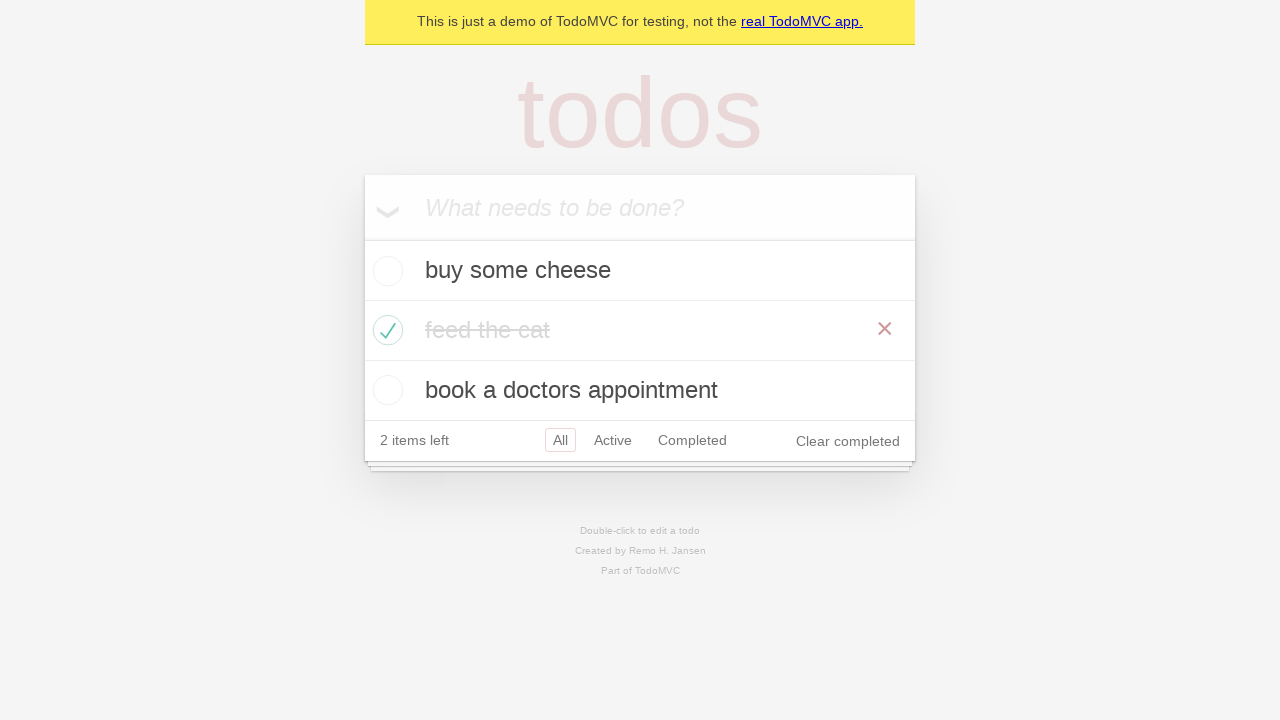